Tests marking individual todo items as complete by checking their checkboxes

Starting URL: https://demo.playwright.dev/todomvc

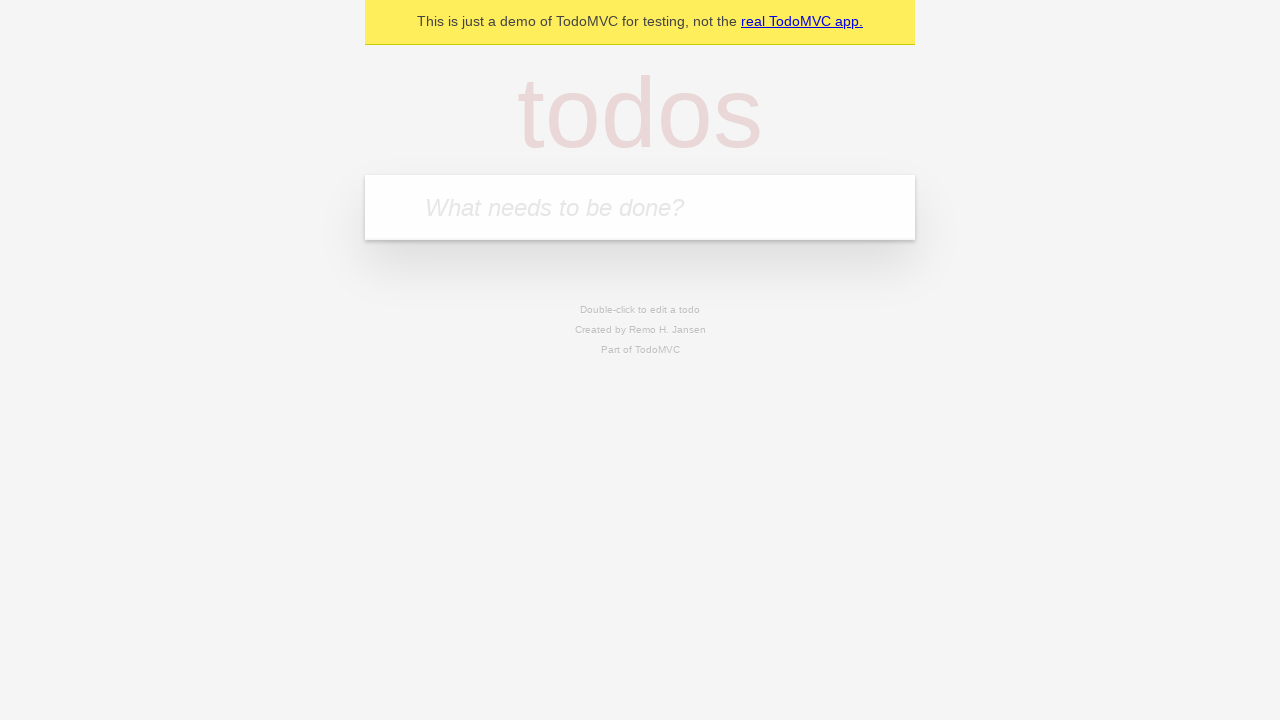

Filled todo input with 'watch monty python' on internal:attr=[placeholder="What needs to be done?"i]
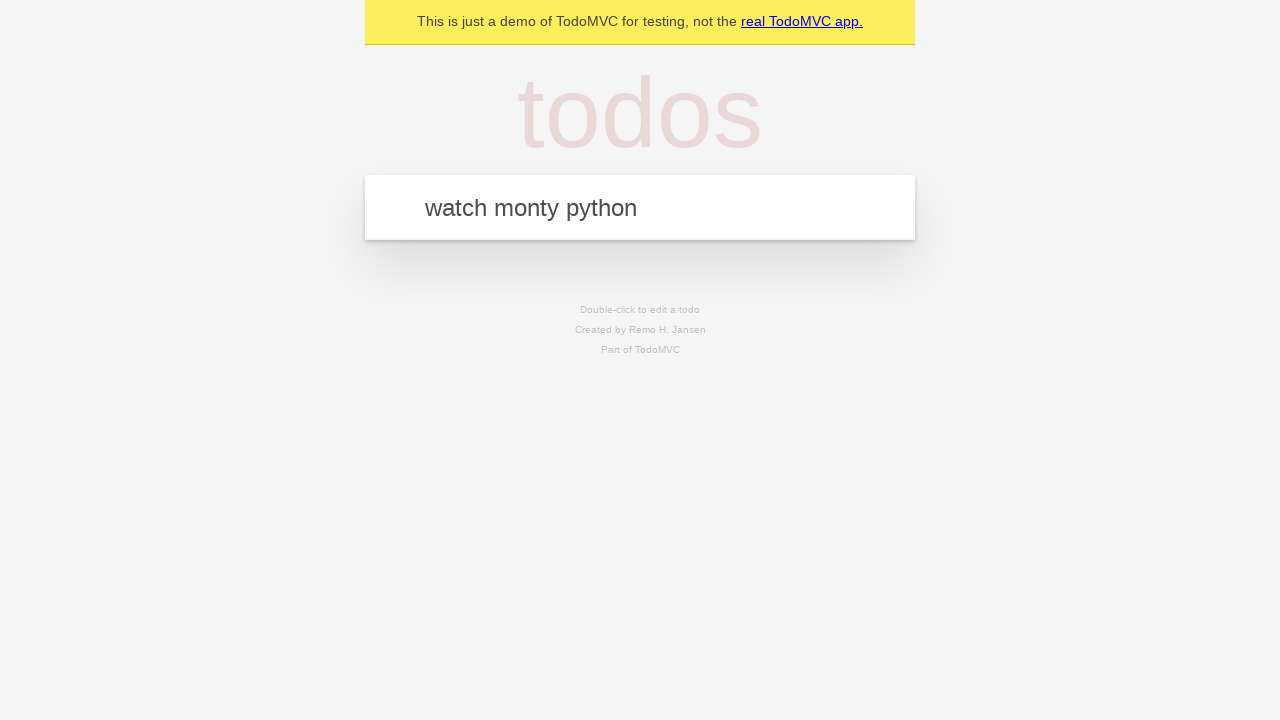

Pressed Enter to create todo item 'watch monty python' on internal:attr=[placeholder="What needs to be done?"i]
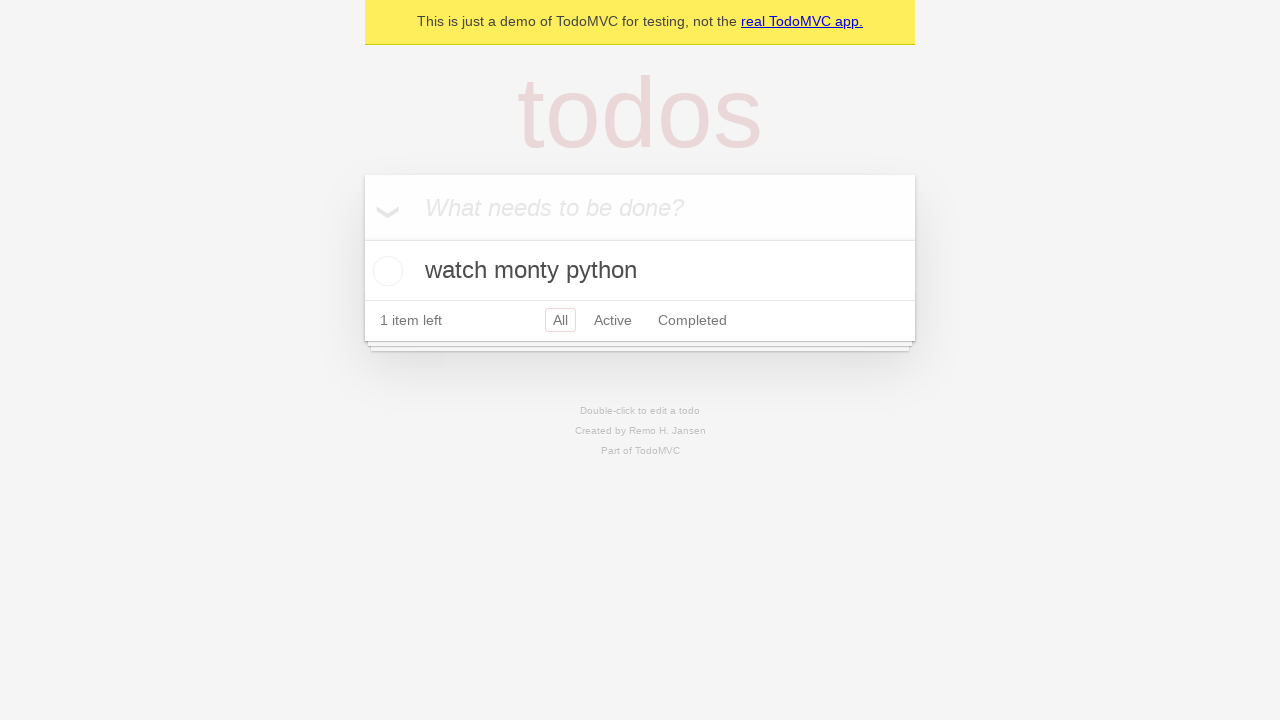

Filled todo input with 'feed the cat' on internal:attr=[placeholder="What needs to be done?"i]
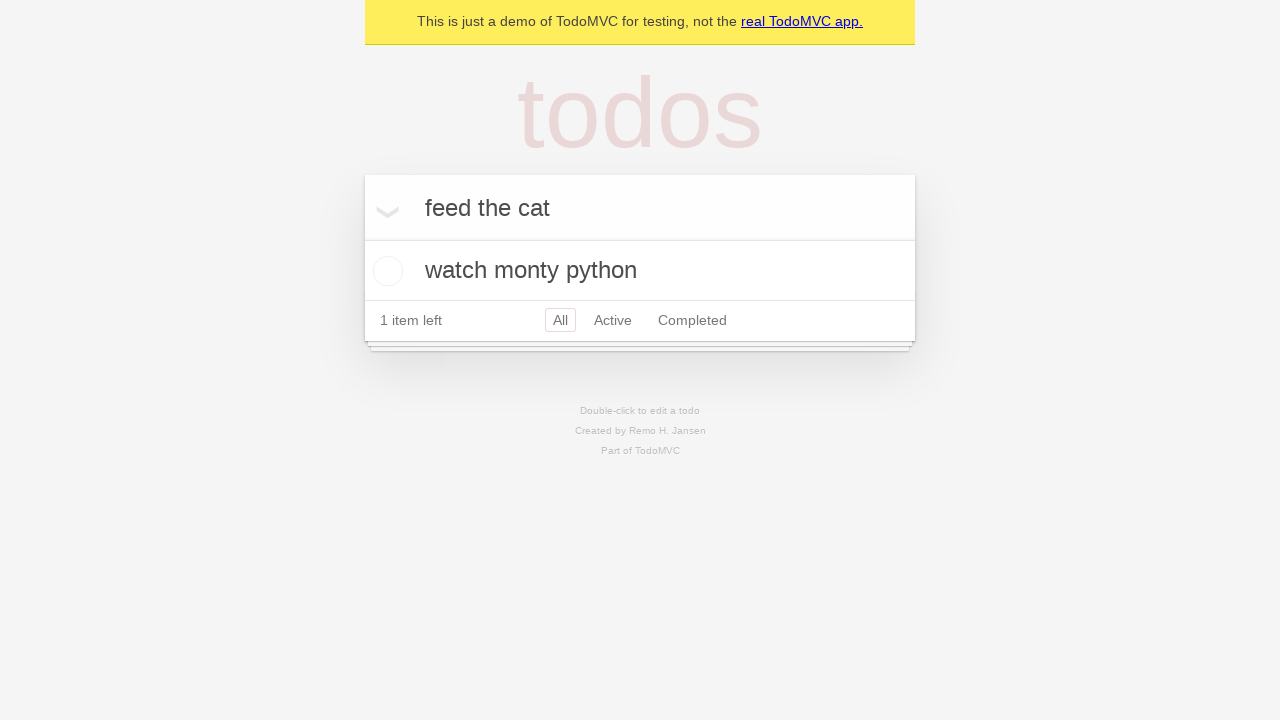

Pressed Enter to create todo item 'feed the cat' on internal:attr=[placeholder="What needs to be done?"i]
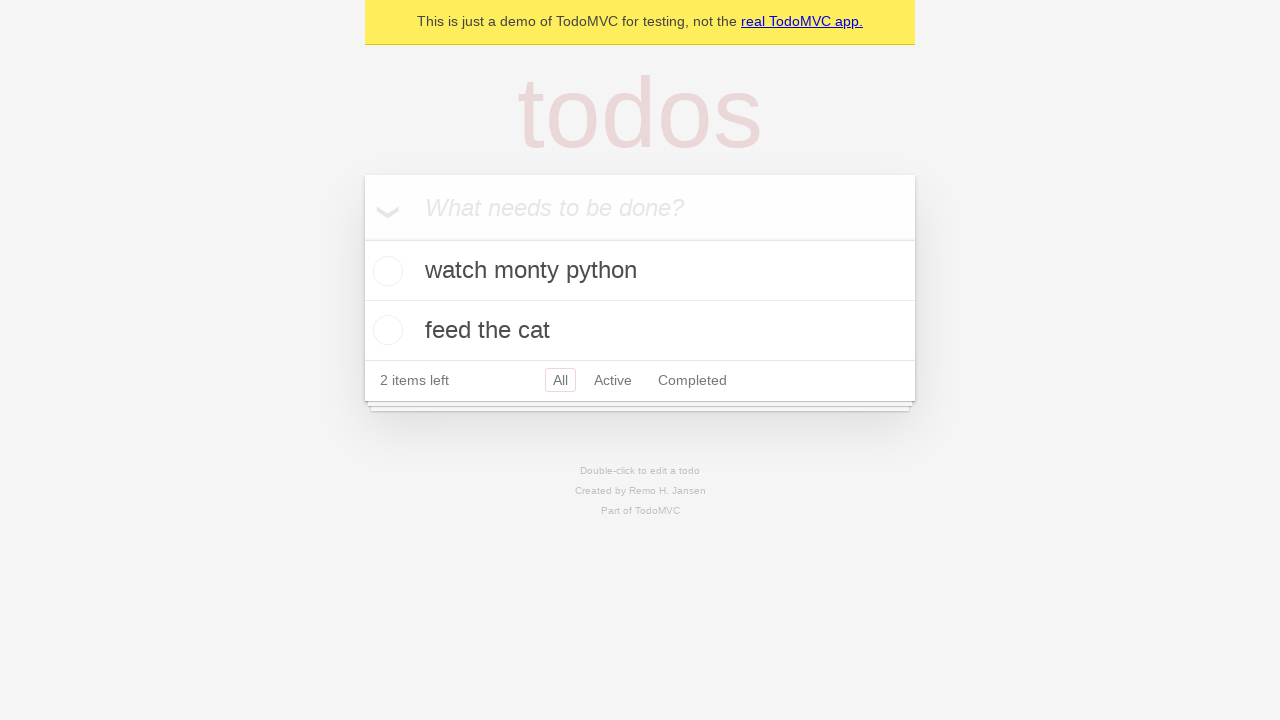

Checked checkbox for first todo item at (385, 271) on internal:testid=[data-testid="todo-item"s] >> nth=0 >> internal:role=checkbox
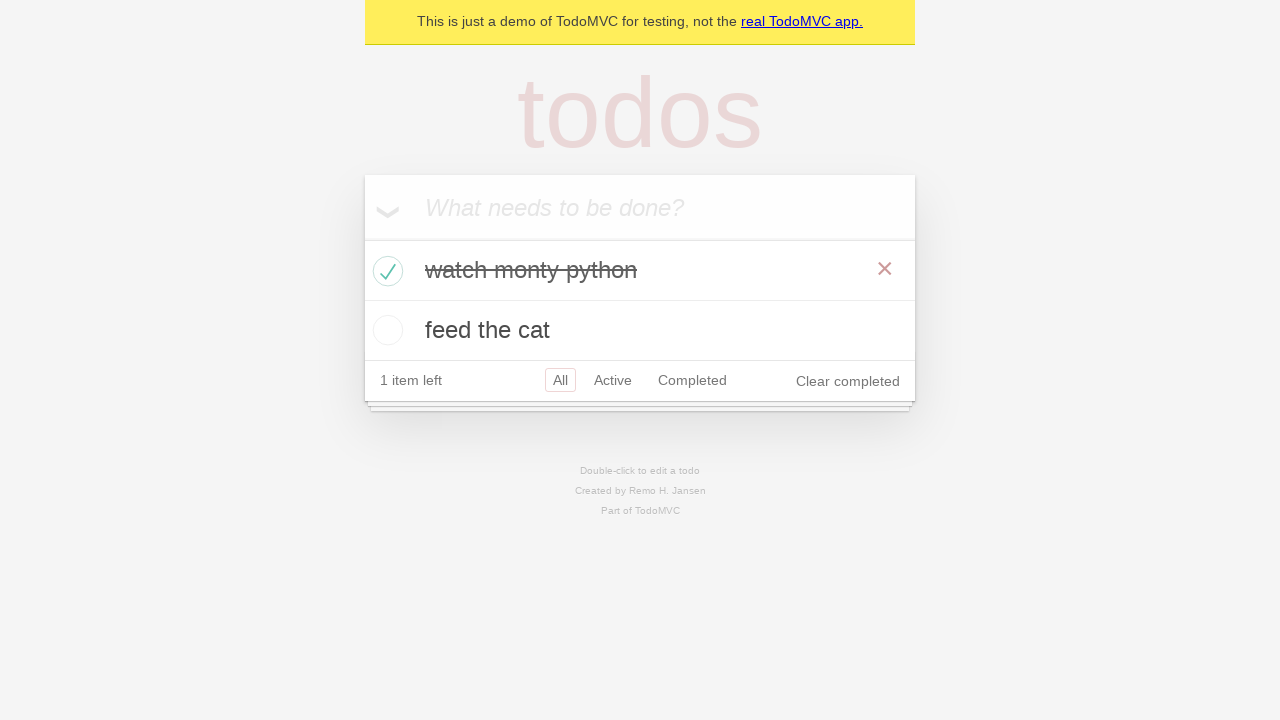

Checked checkbox for second todo item at (385, 330) on internal:testid=[data-testid="todo-item"s] >> nth=1 >> internal:role=checkbox
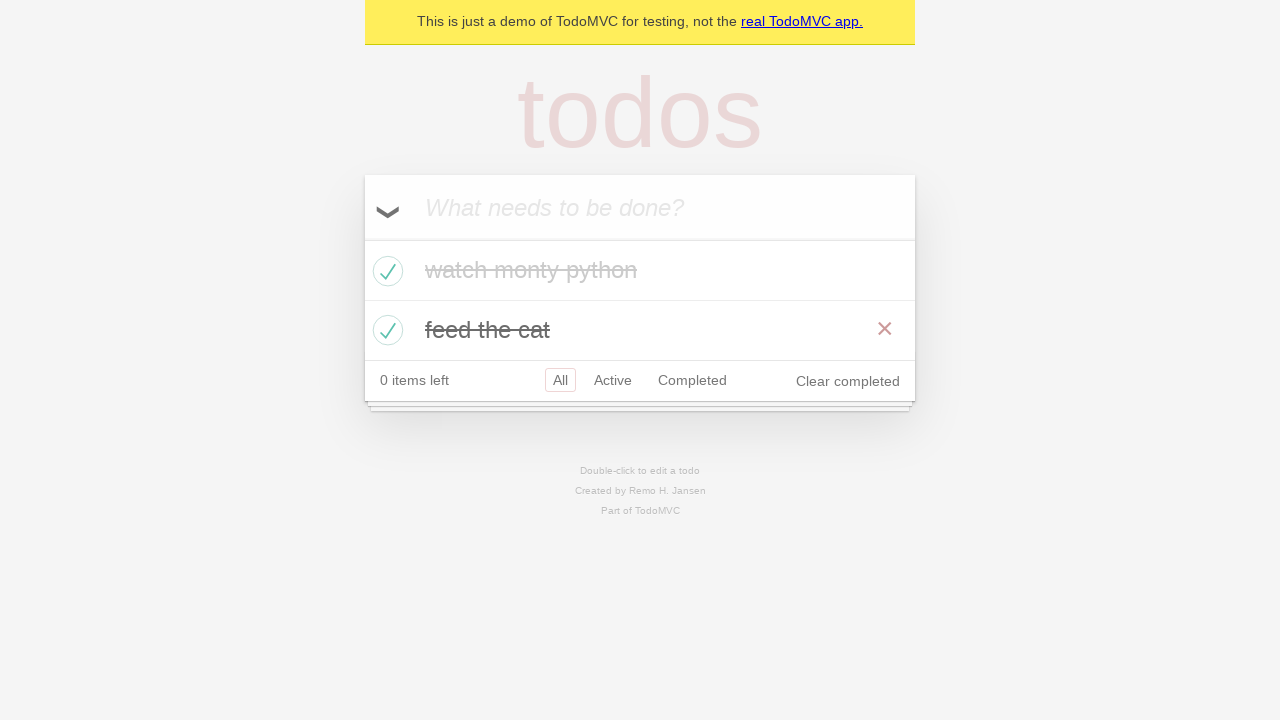

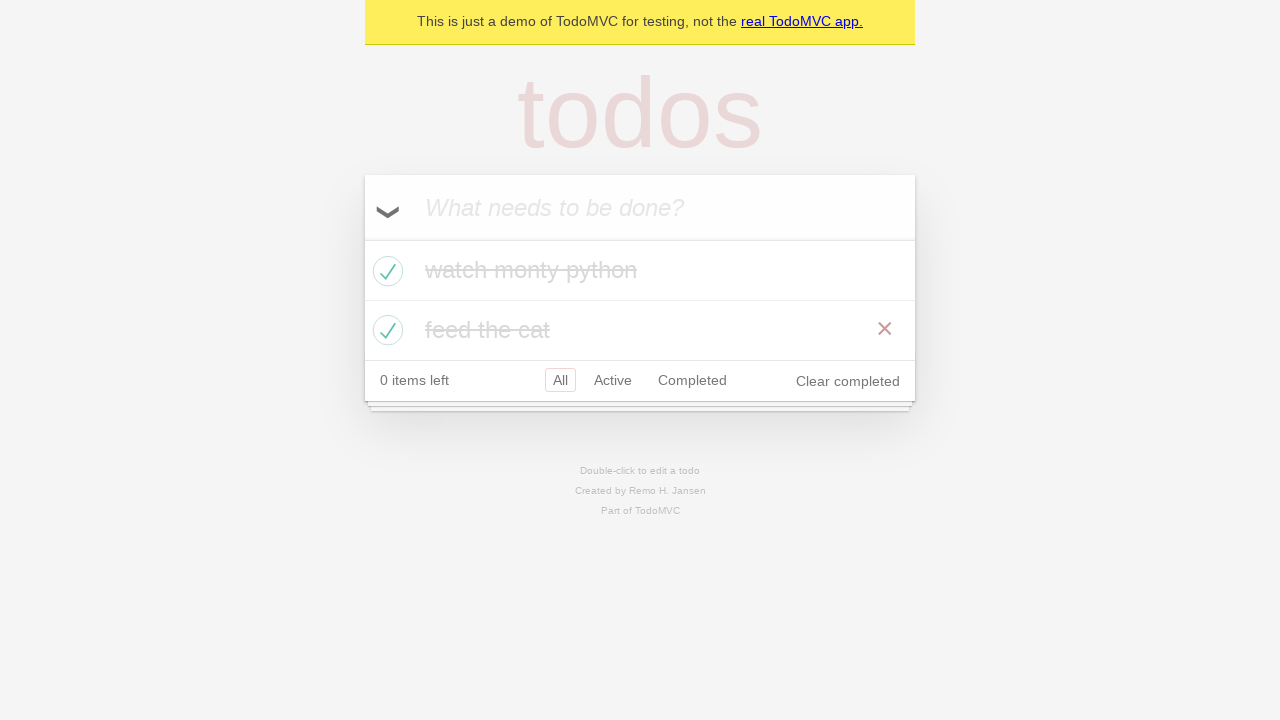